Tests the text box form on demoqa.com by filling in username, email, and current address fields. The original script continues to a login page which is excluded.

Starting URL: https://demoqa.com/text-box

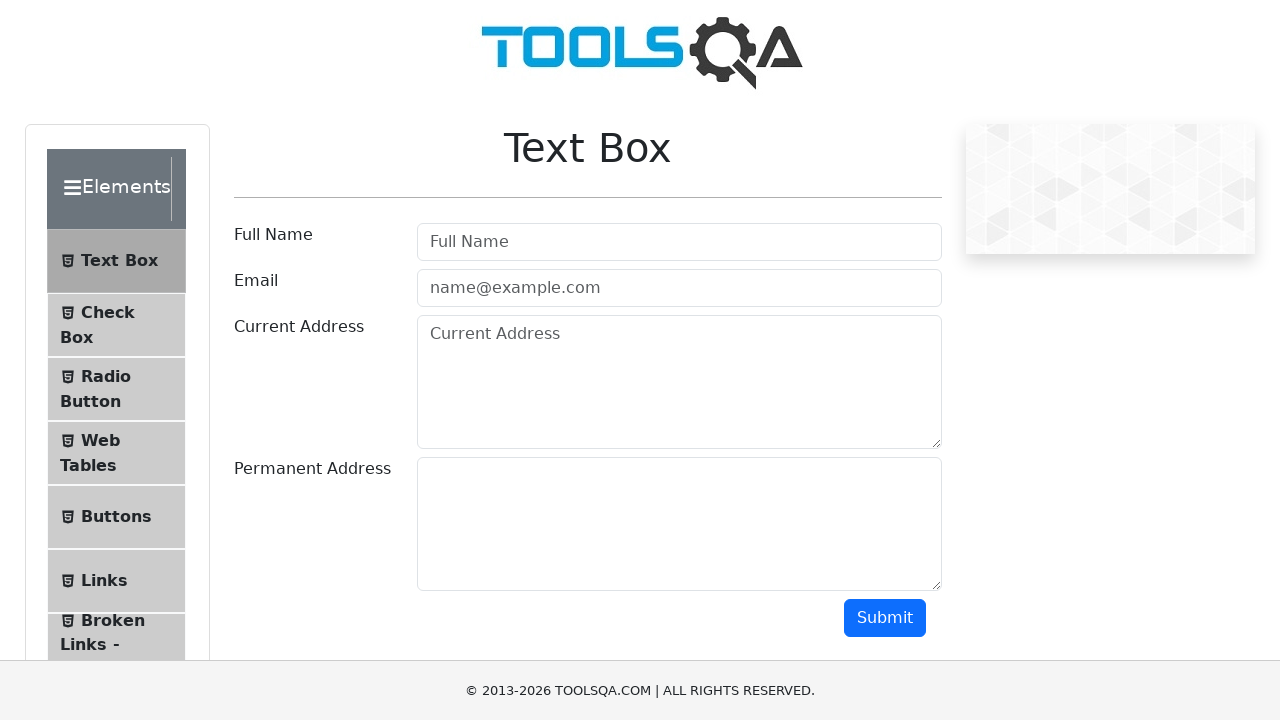

Filled username field with 'Fahmida Akther' on #userName
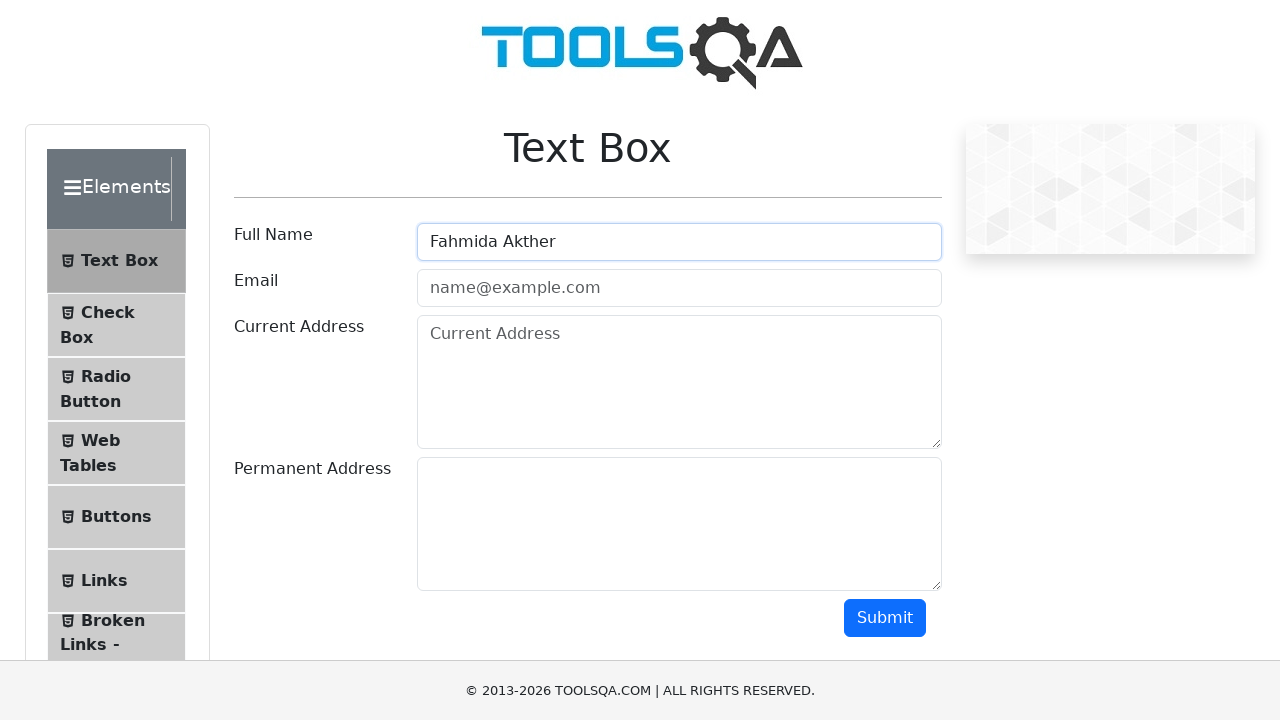

Filled email field with 'fahmida.himu0904@gmail.com' on #userEmail
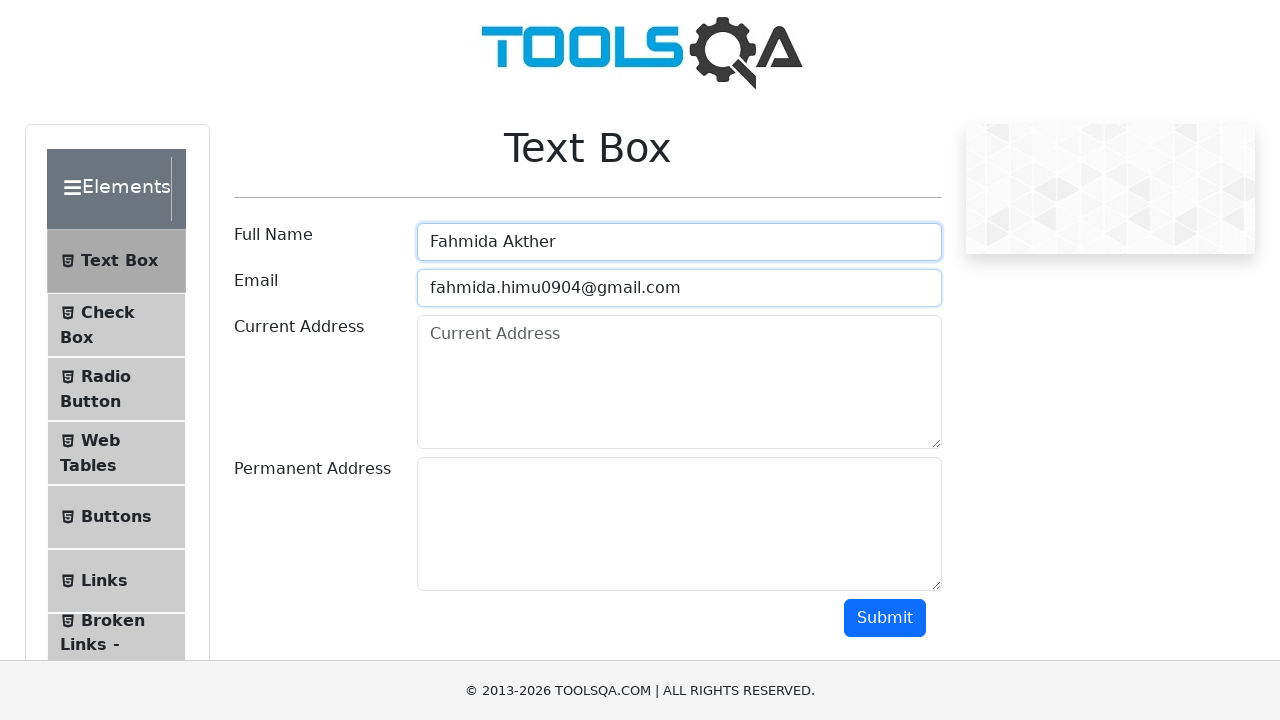

Filled current address field with address text on textarea
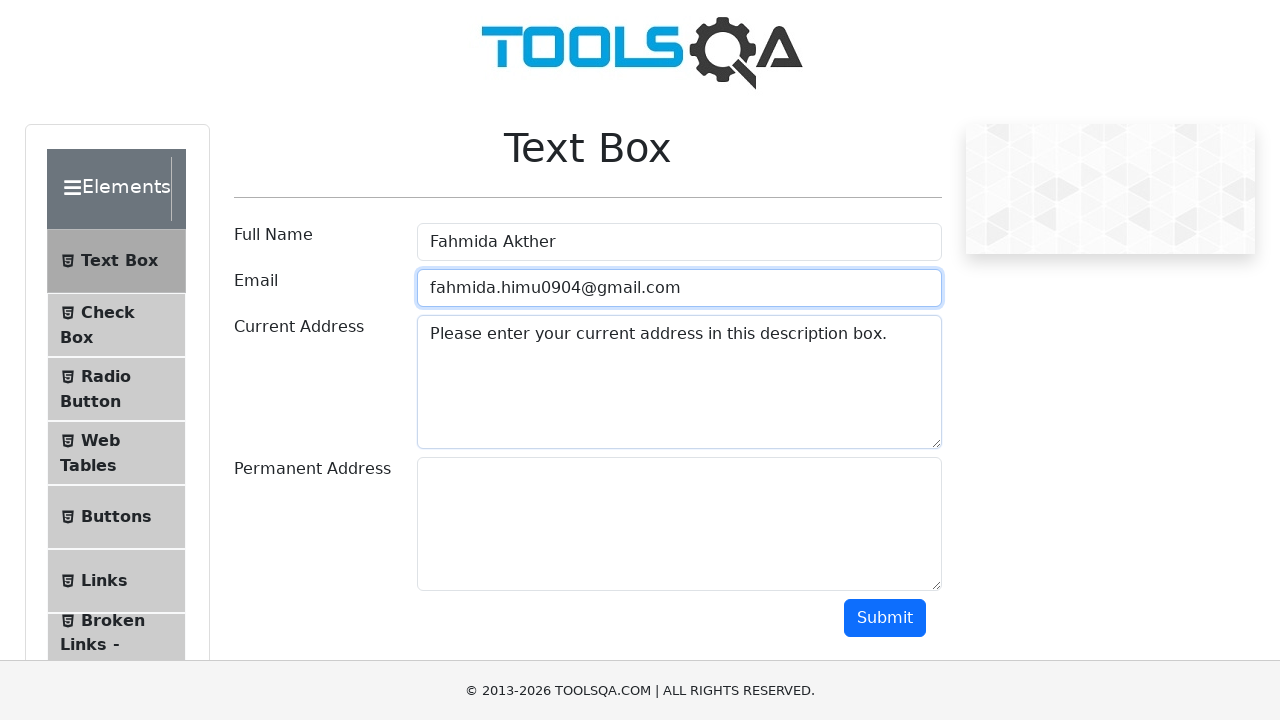

Waited 1 second to view completed form
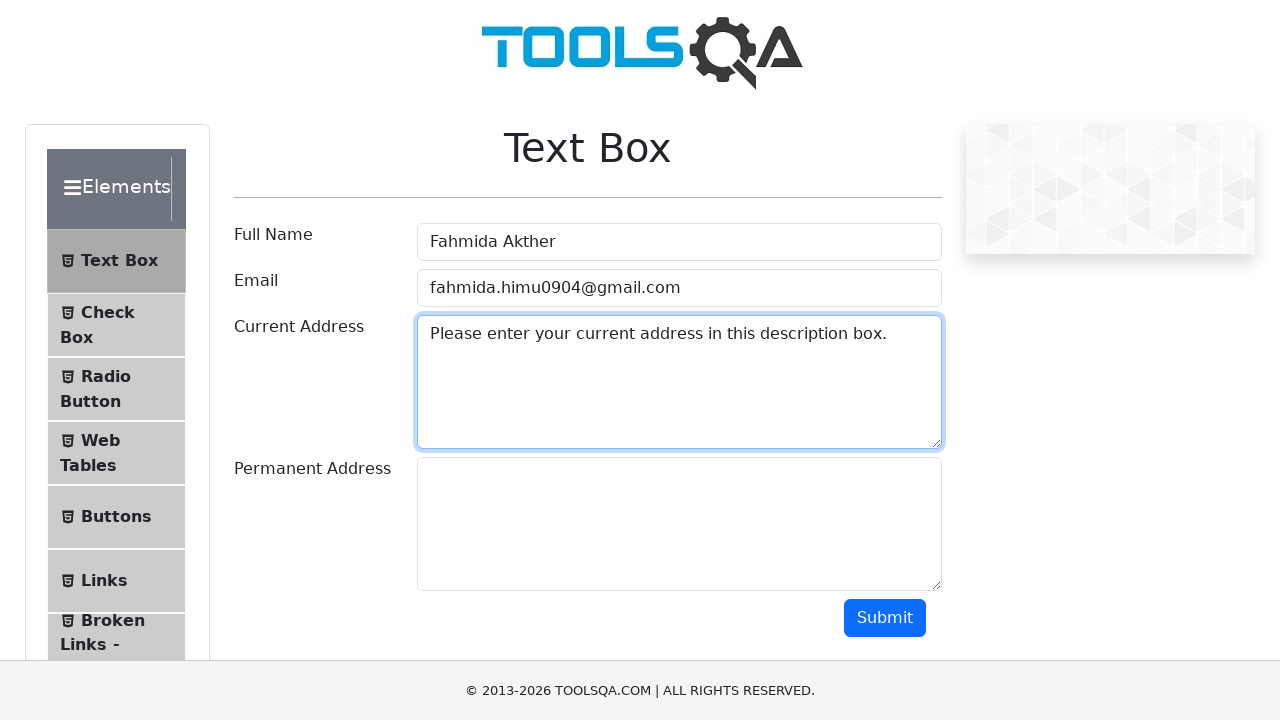

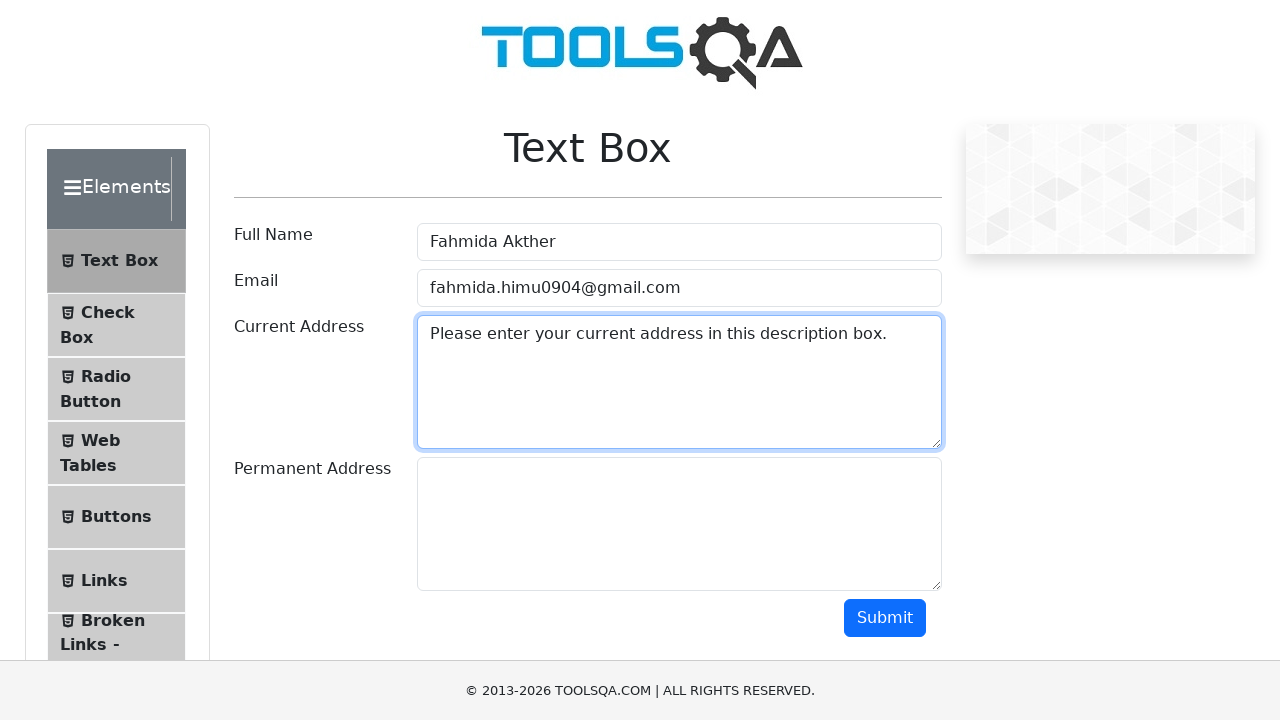